Tests dropdown selection functionality by navigating through language options and selecting the last item in the dropdown

Starting URL: https://letcode.in/dropdowns

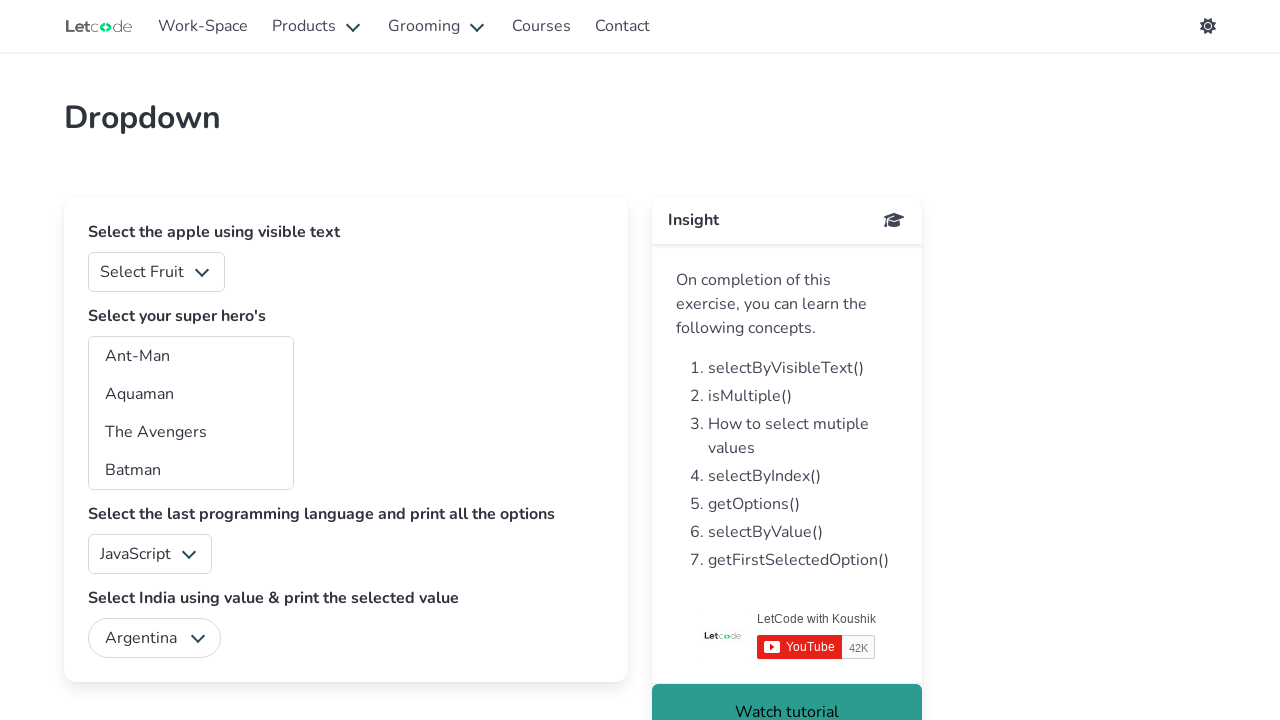

Navigated to LetCode dropdowns page
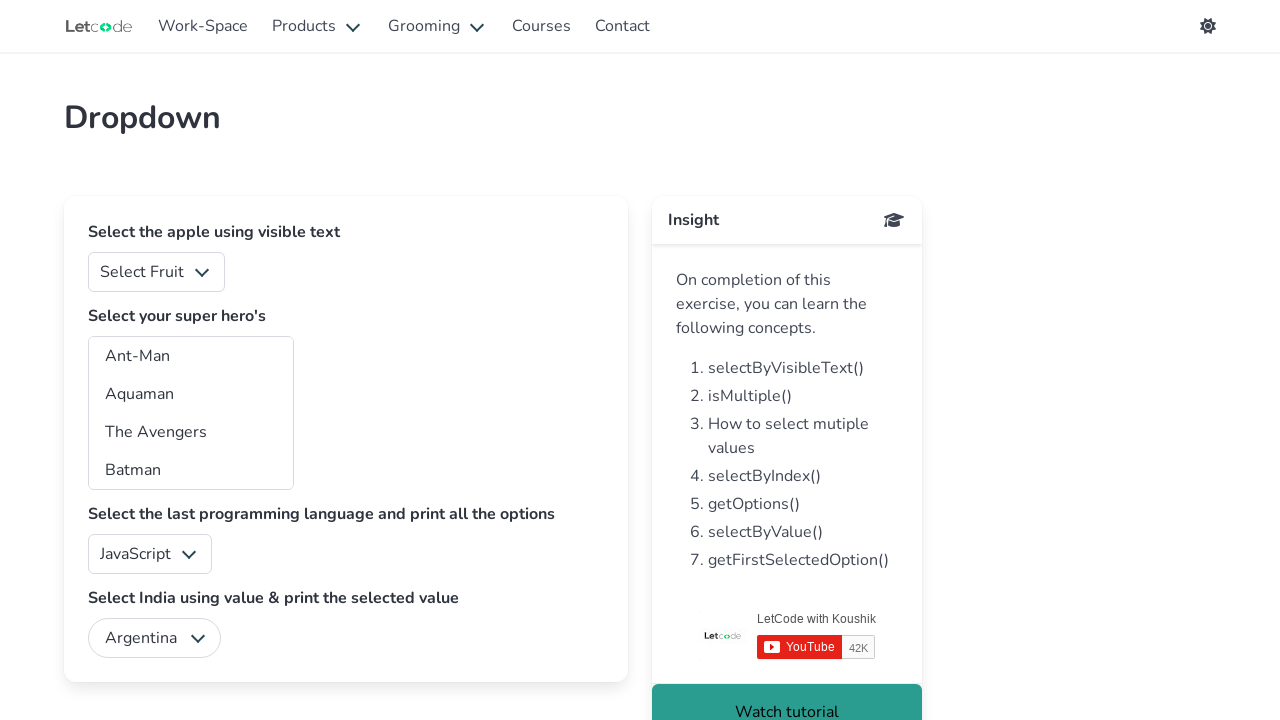

Located language dropdown element
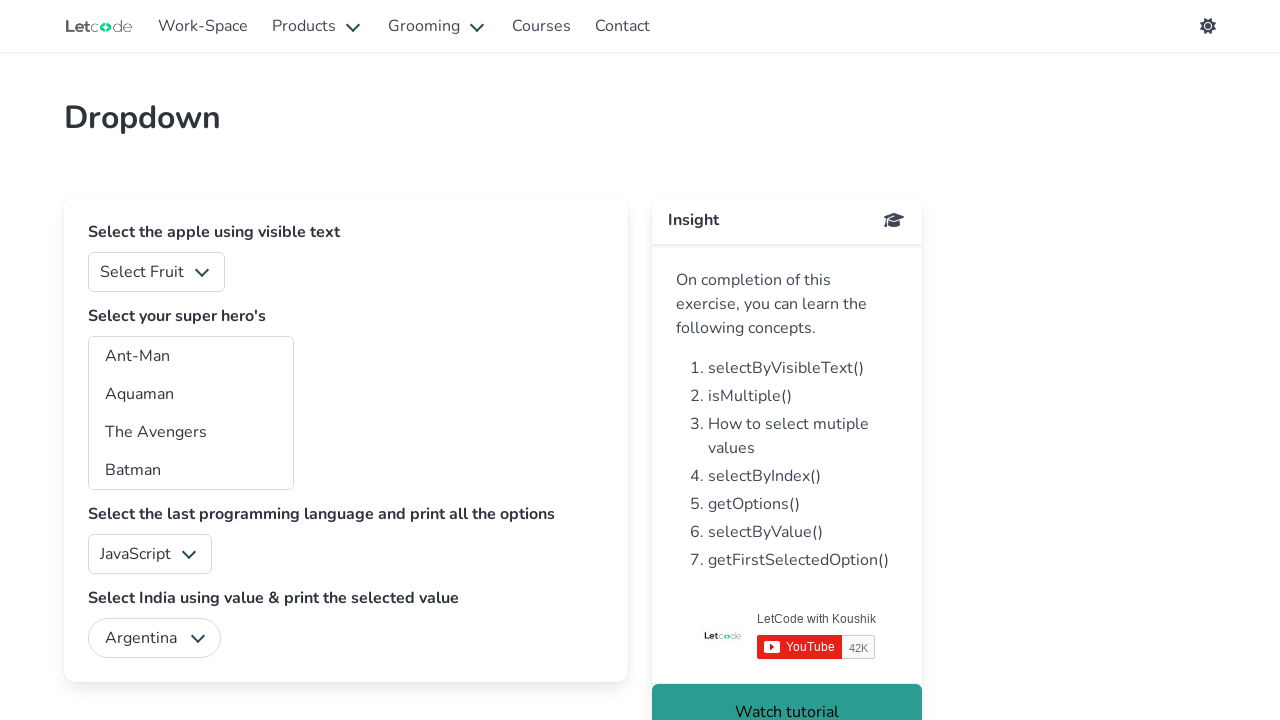

Retrieved all dropdown options
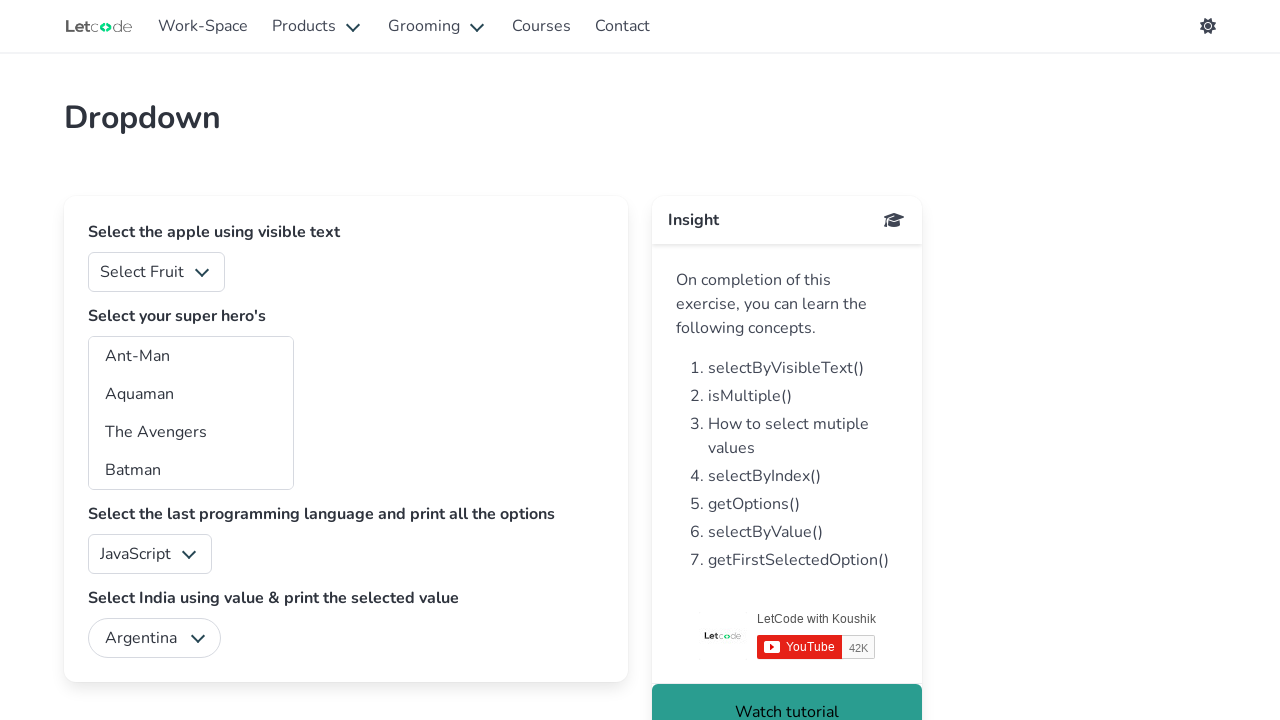

Found 5 dropdown options
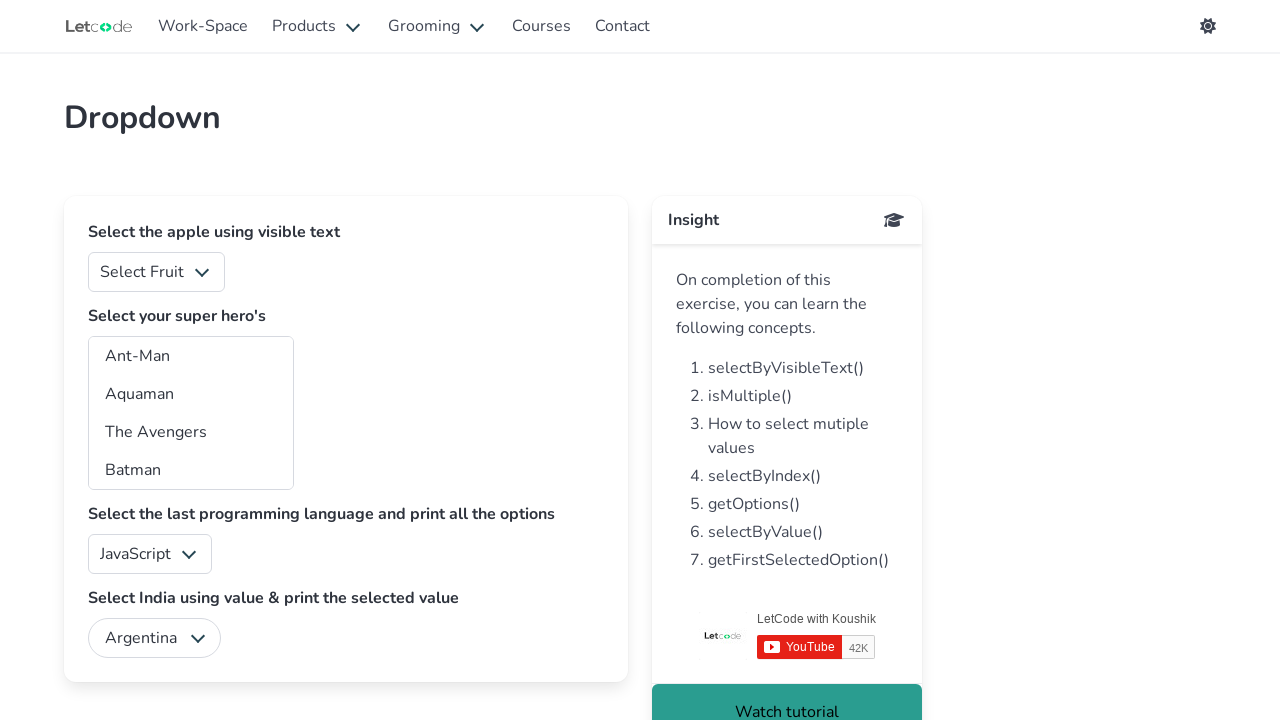

Retrieved option 1 text: JavaScript
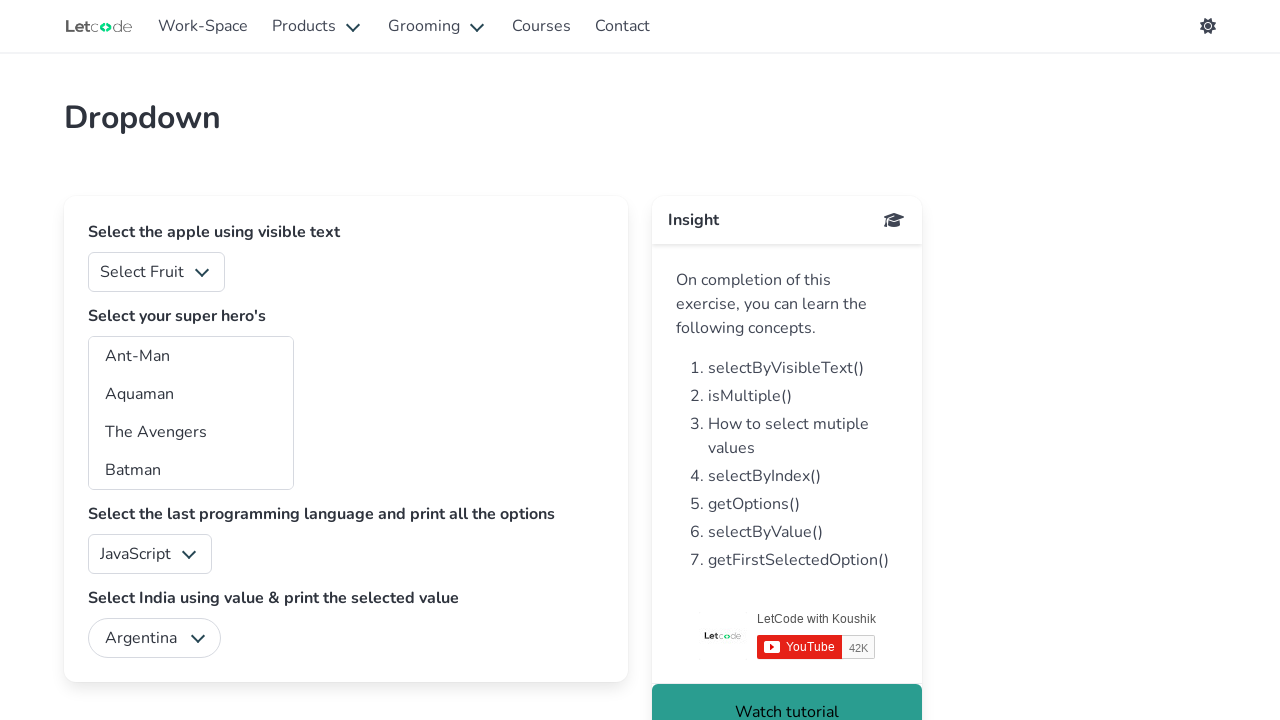

Retrieved option 2 text: Java
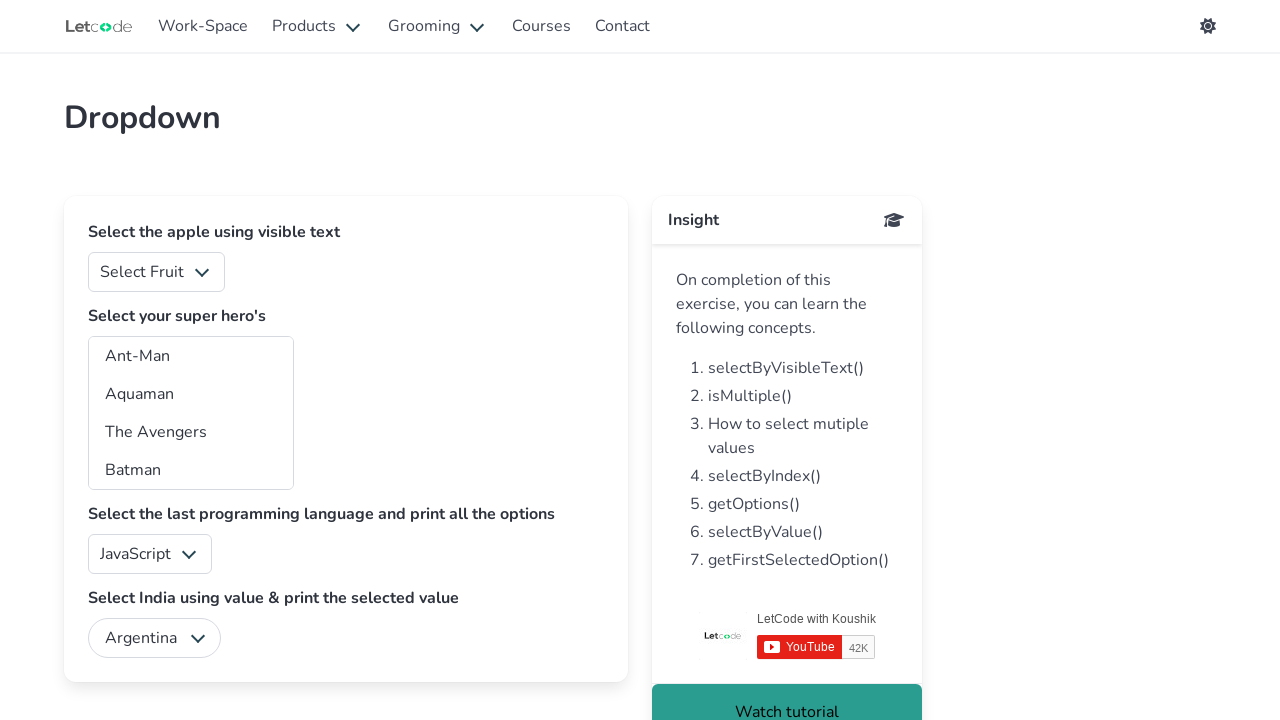

Retrieved option 3 text: Python
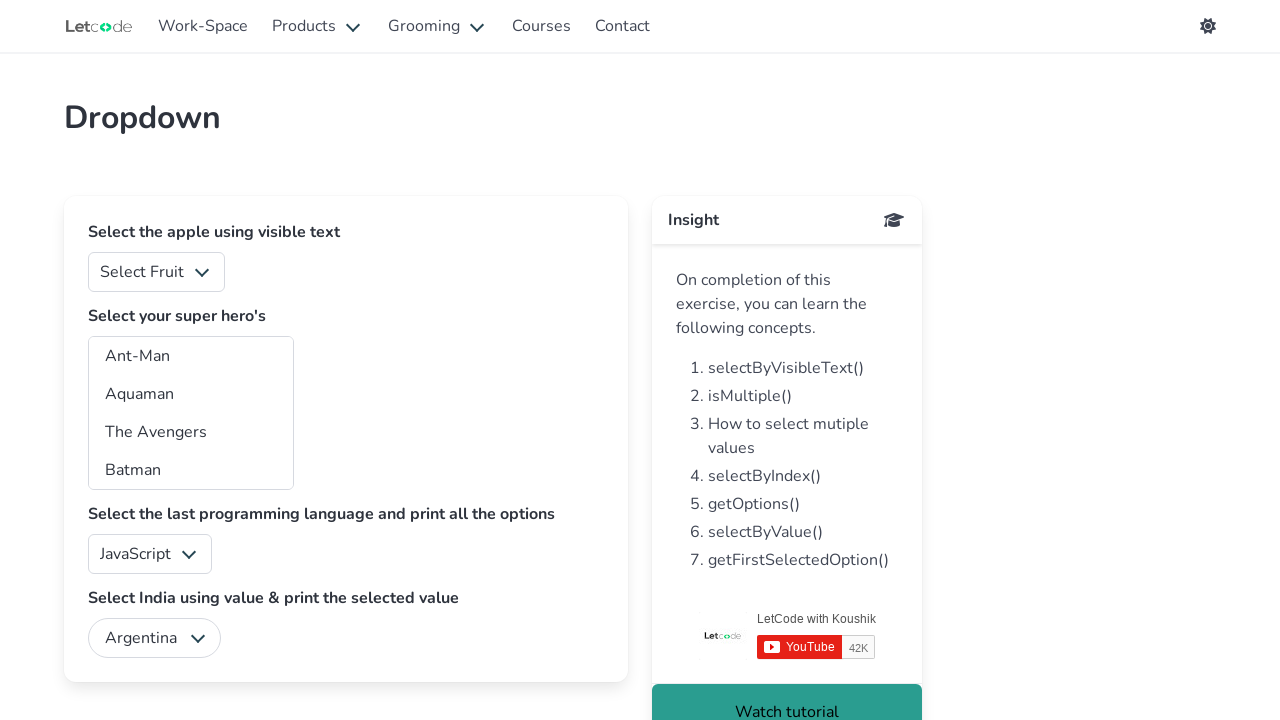

Retrieved option 4 text: Swift
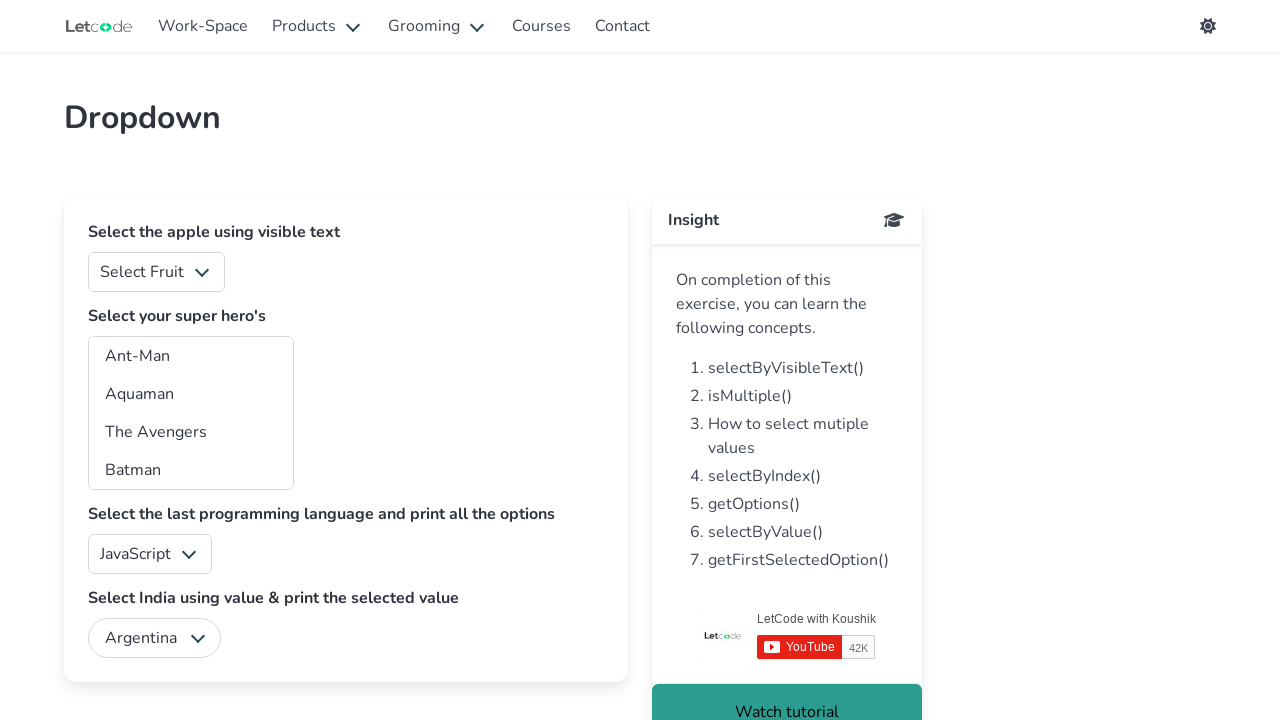

Retrieved option 5 text: C#
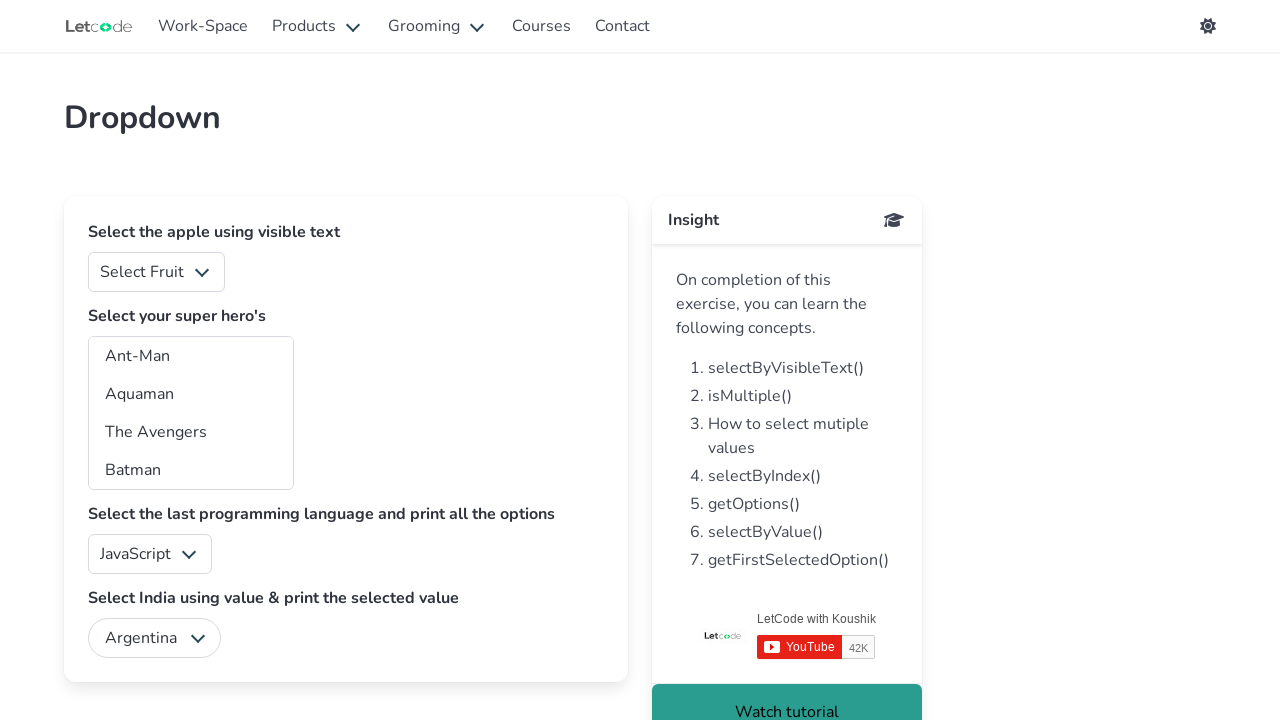

Selected last dropdown option at index 4 on #lang
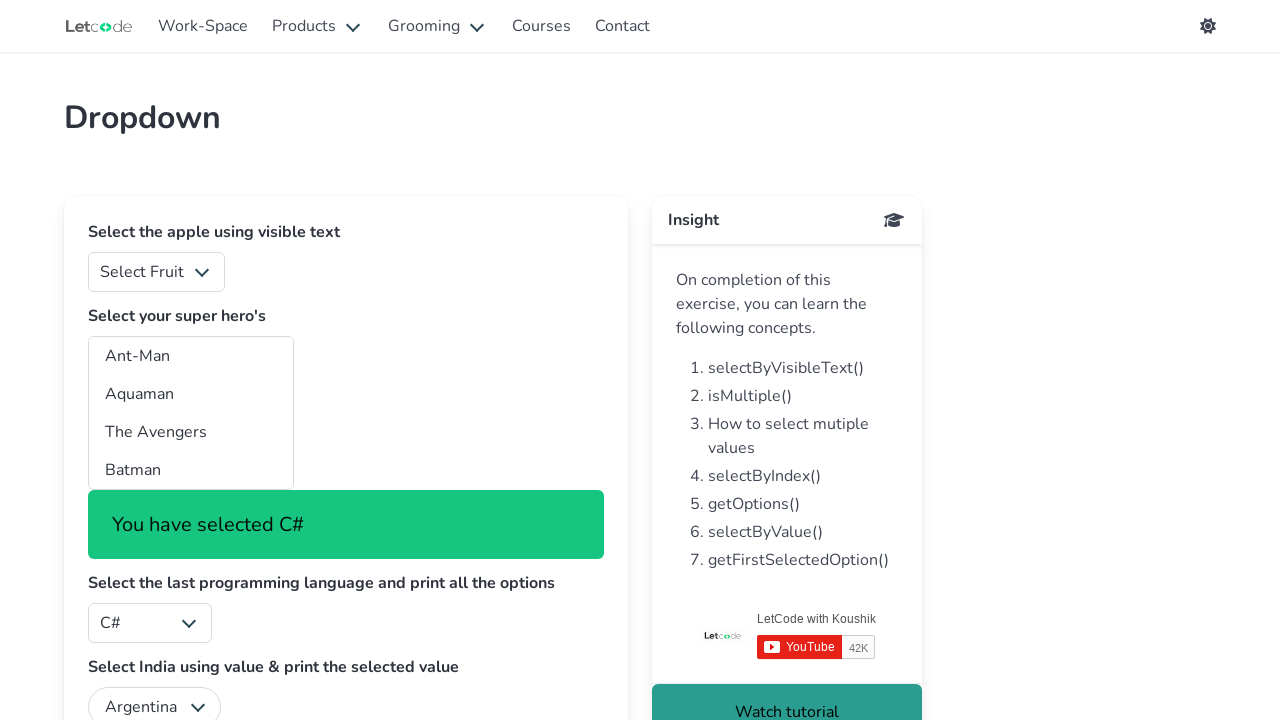

Verified selected option: C#
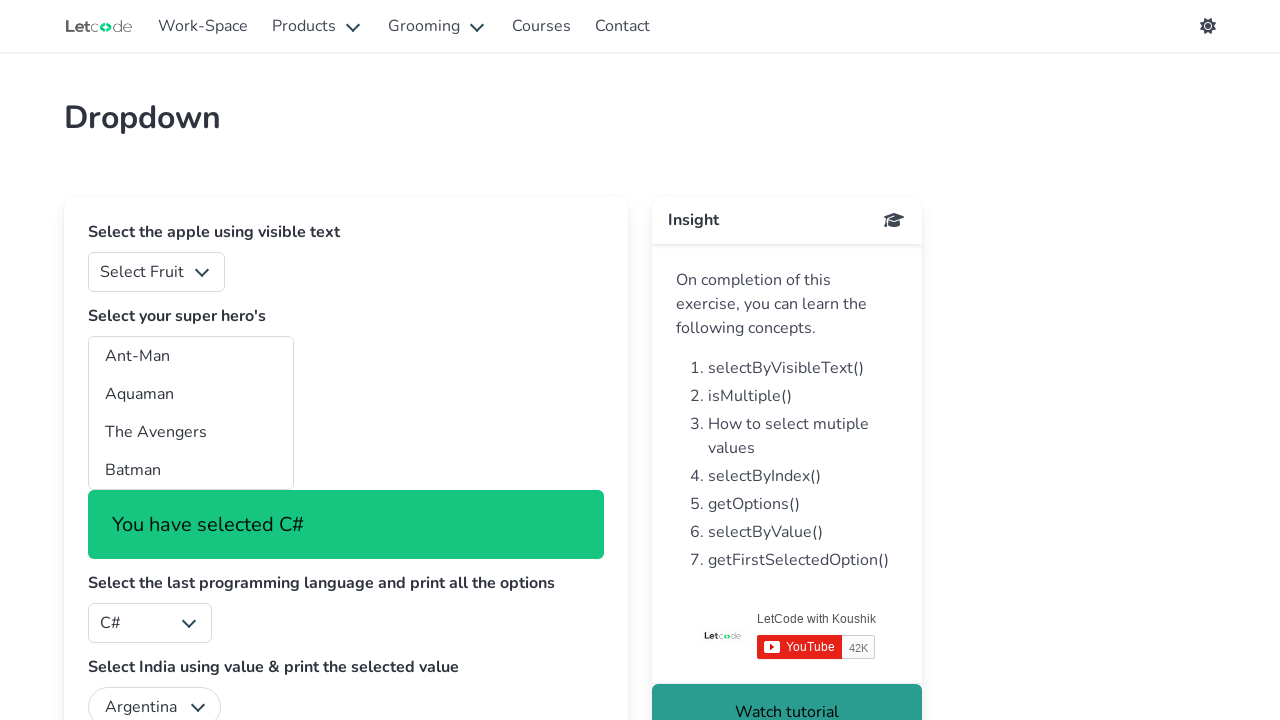

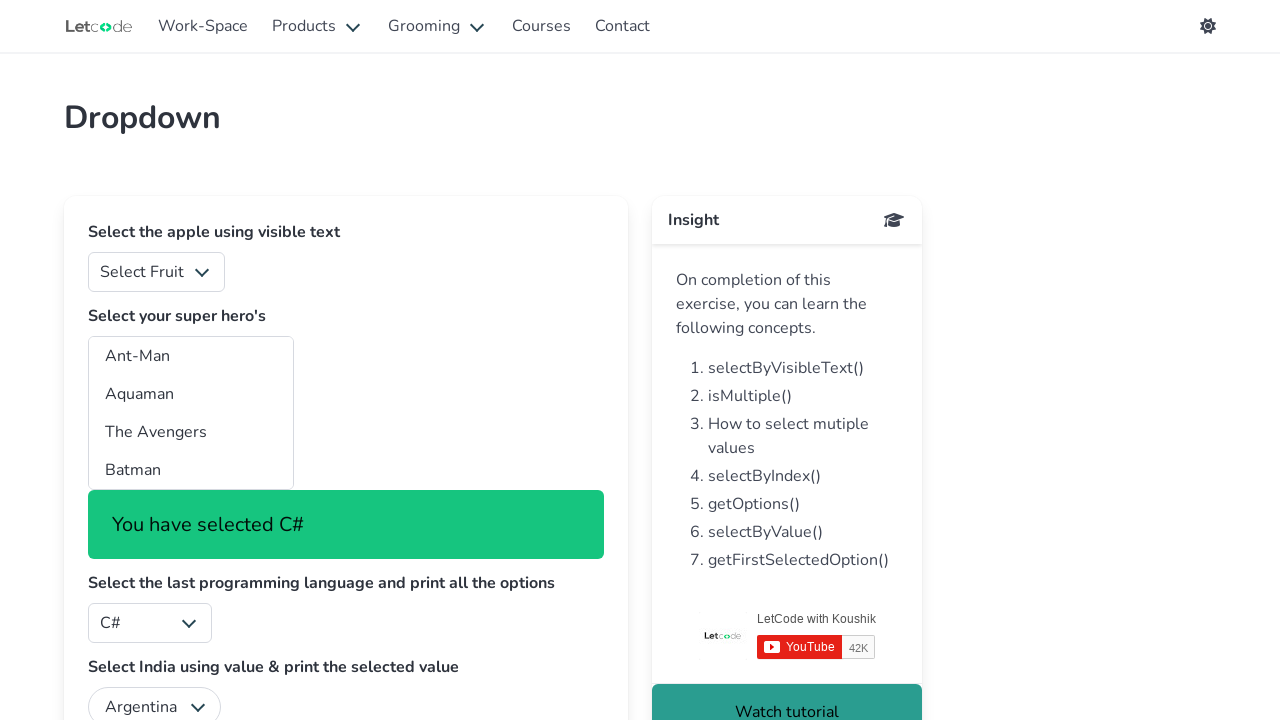